Tests passenger selection dropdown by clicking to open it, incrementing adult passenger count multiple times, and closing the dropdown

Starting URL: https://rahulshettyacademy.com/dropdownsPractise/

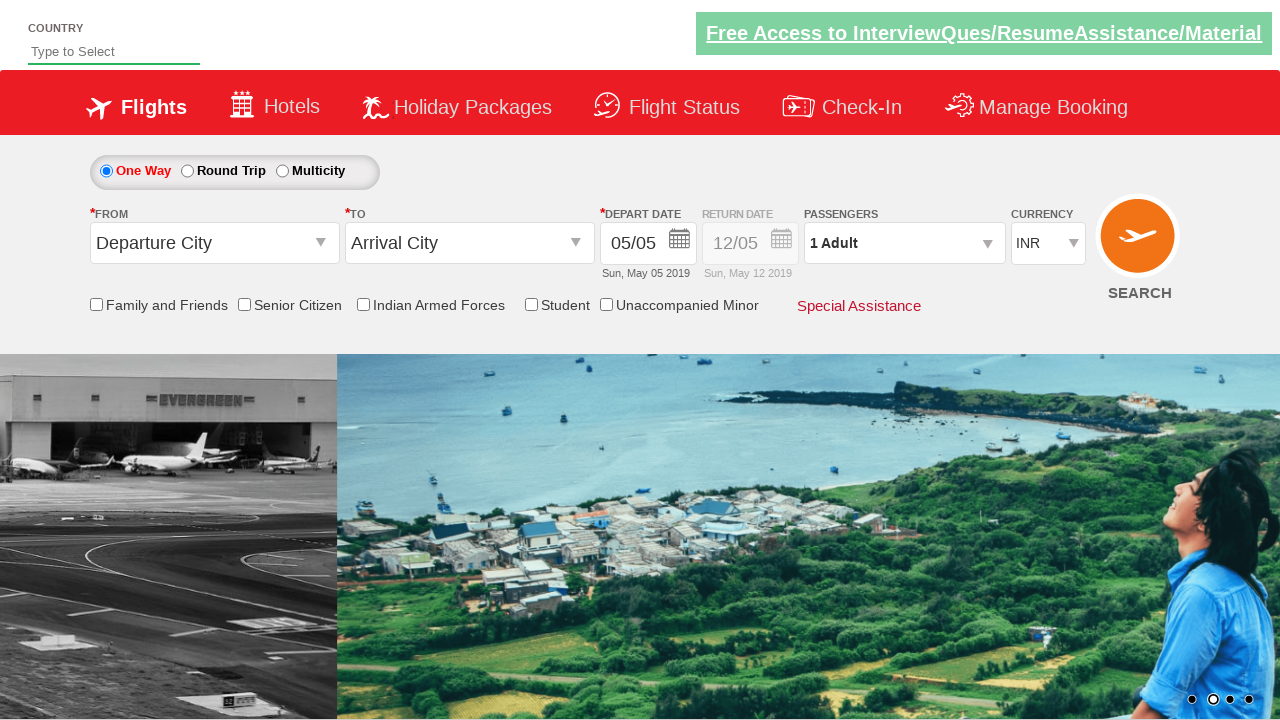

Clicked passenger info dropdown to open it at (904, 243) on #divpaxinfo
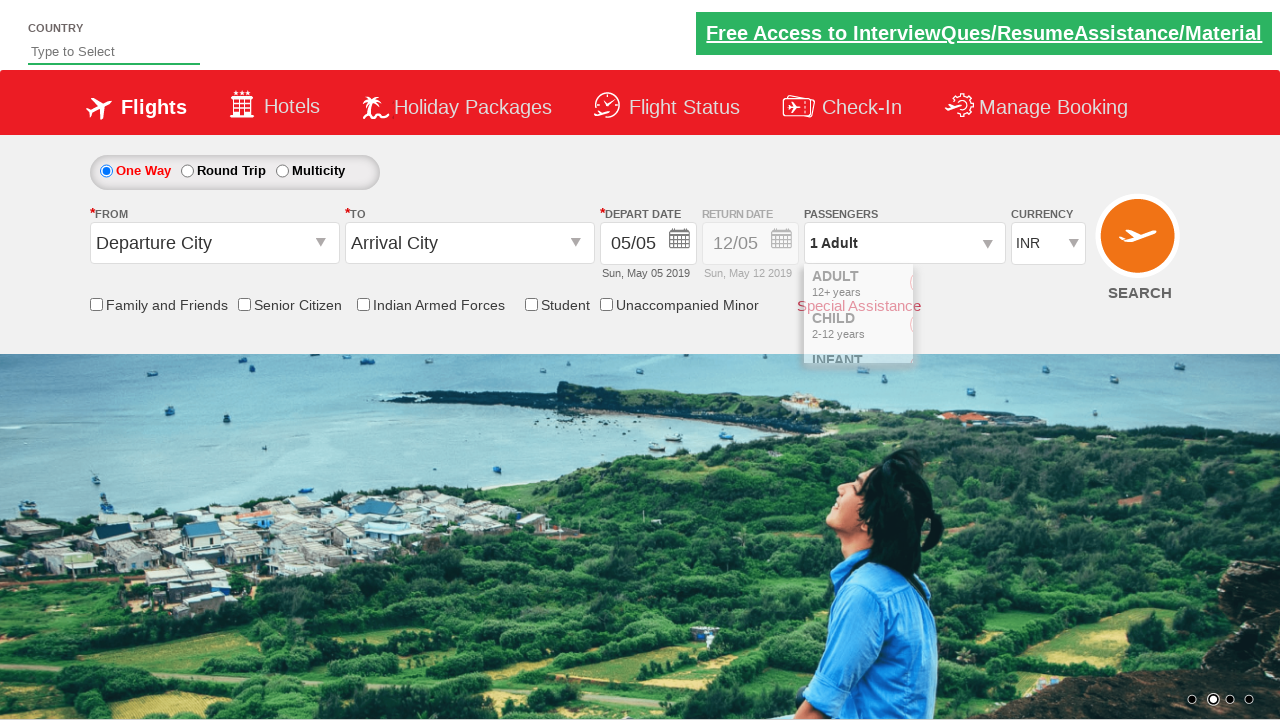

Waited for dropdown to be ready
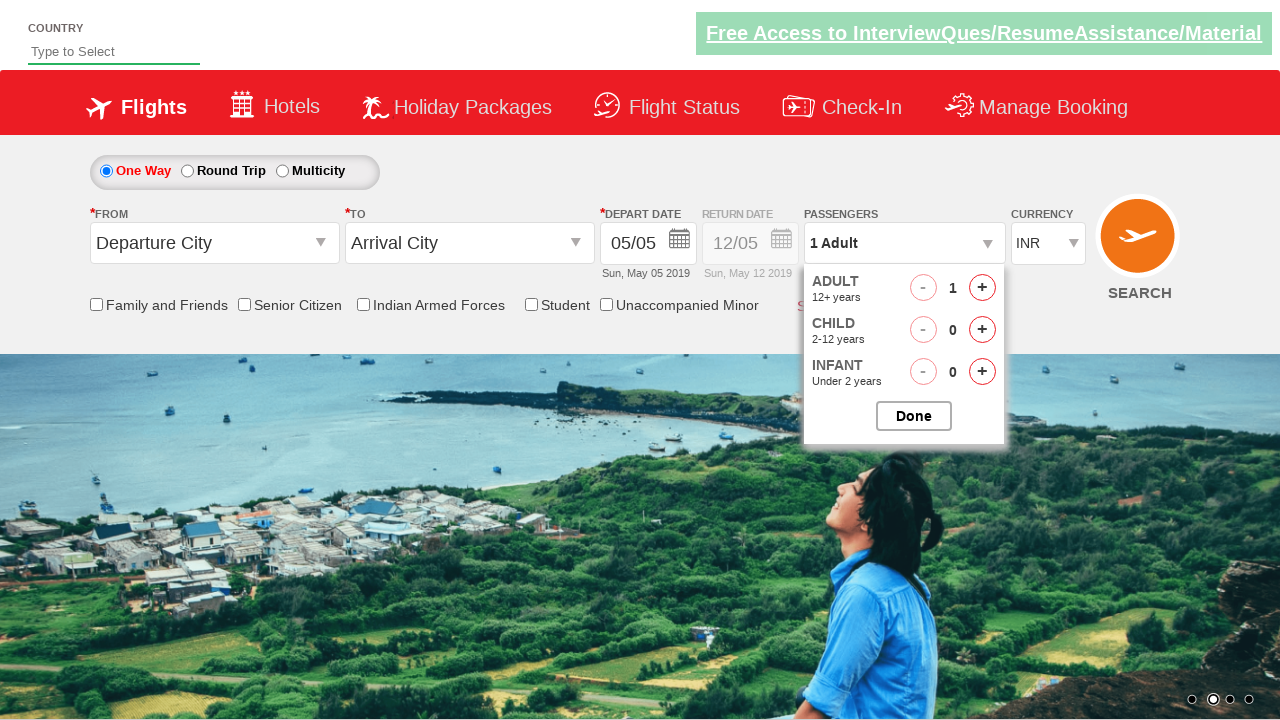

Clicked adult increment button (click 1 of 4) at (982, 288) on #hrefIncAdt
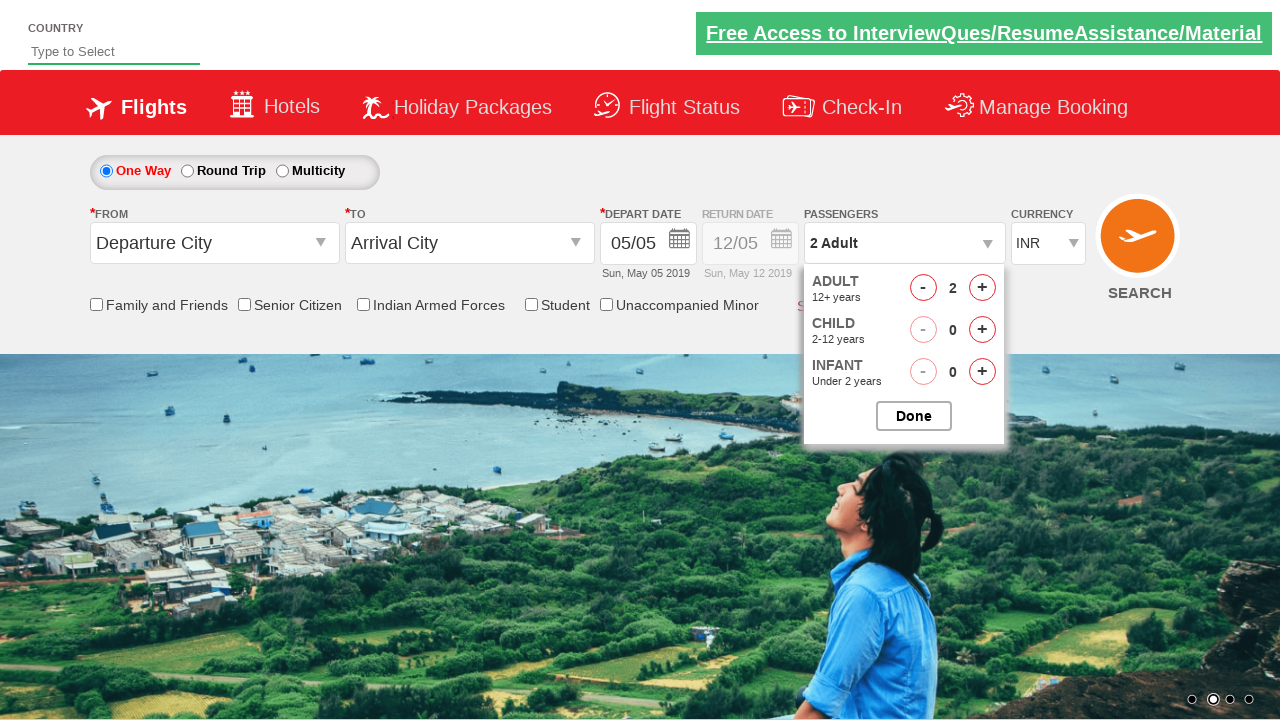

Clicked adult increment button (click 2 of 4) at (982, 288) on #hrefIncAdt
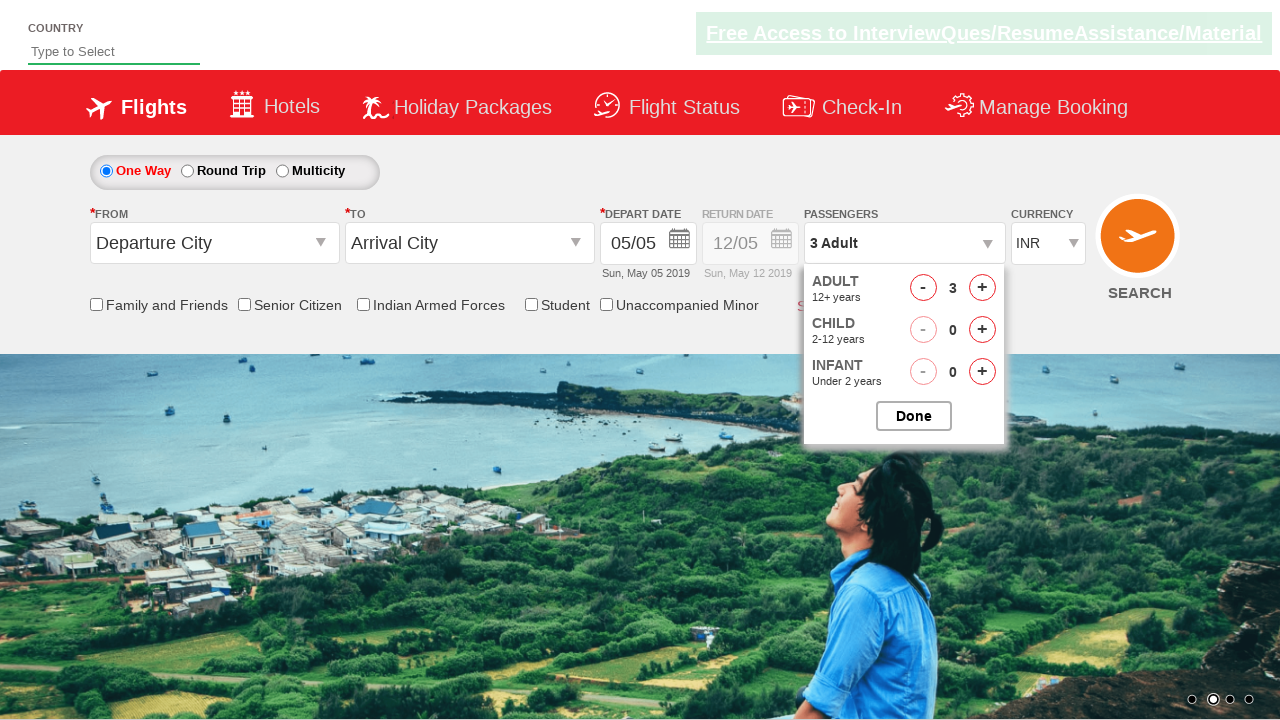

Clicked adult increment button (click 3 of 4) at (982, 288) on #hrefIncAdt
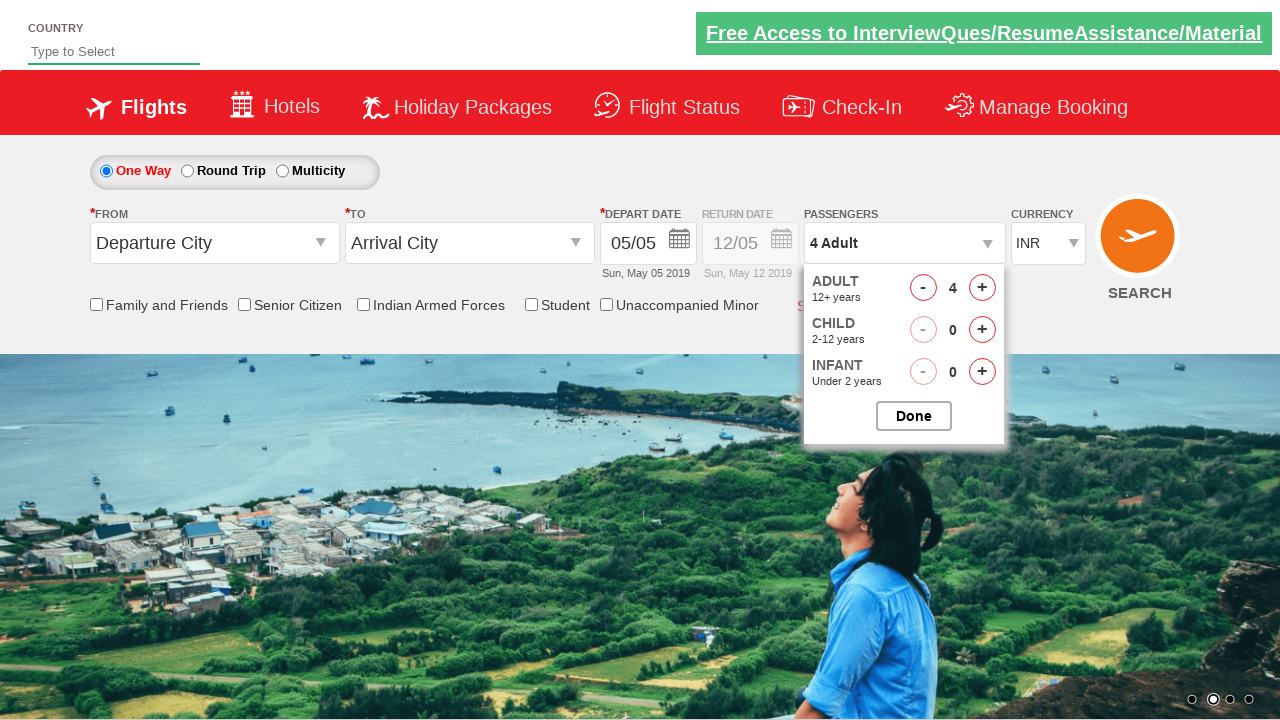

Clicked adult increment button (click 4 of 4) at (982, 288) on #hrefIncAdt
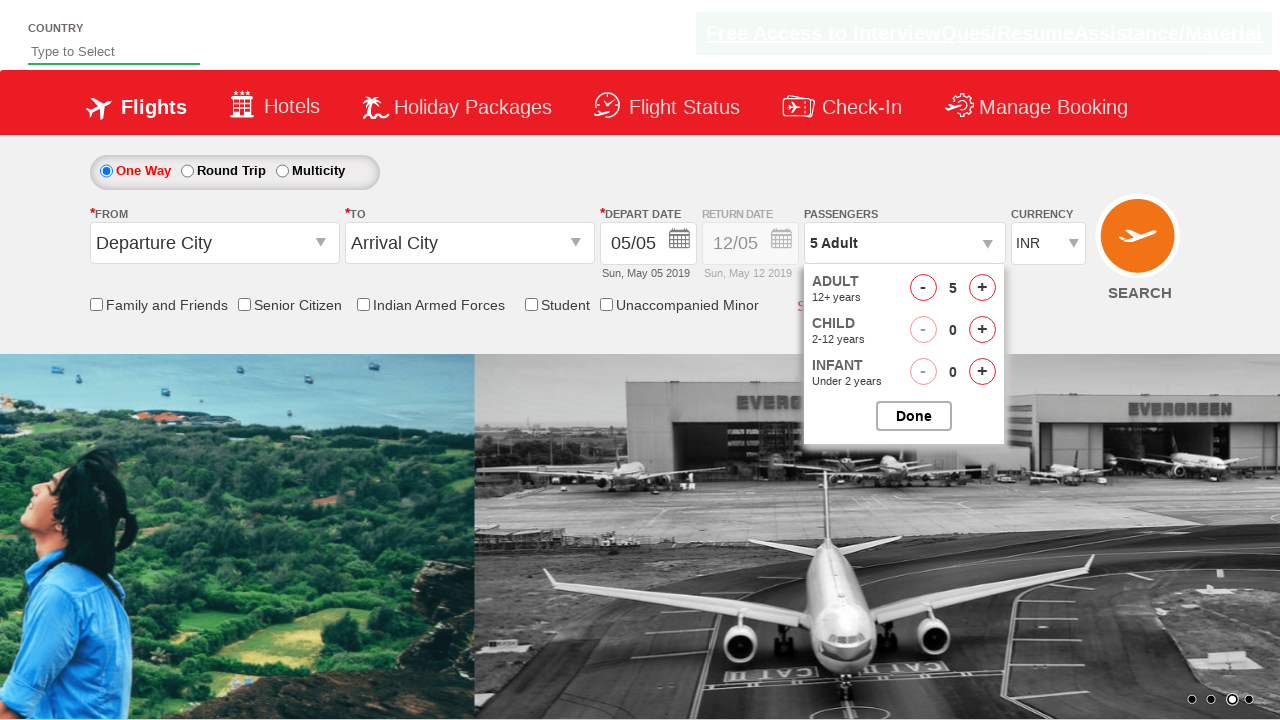

Clicked close button to close passenger selection dropdown at (914, 416) on #btnclosepaxoption
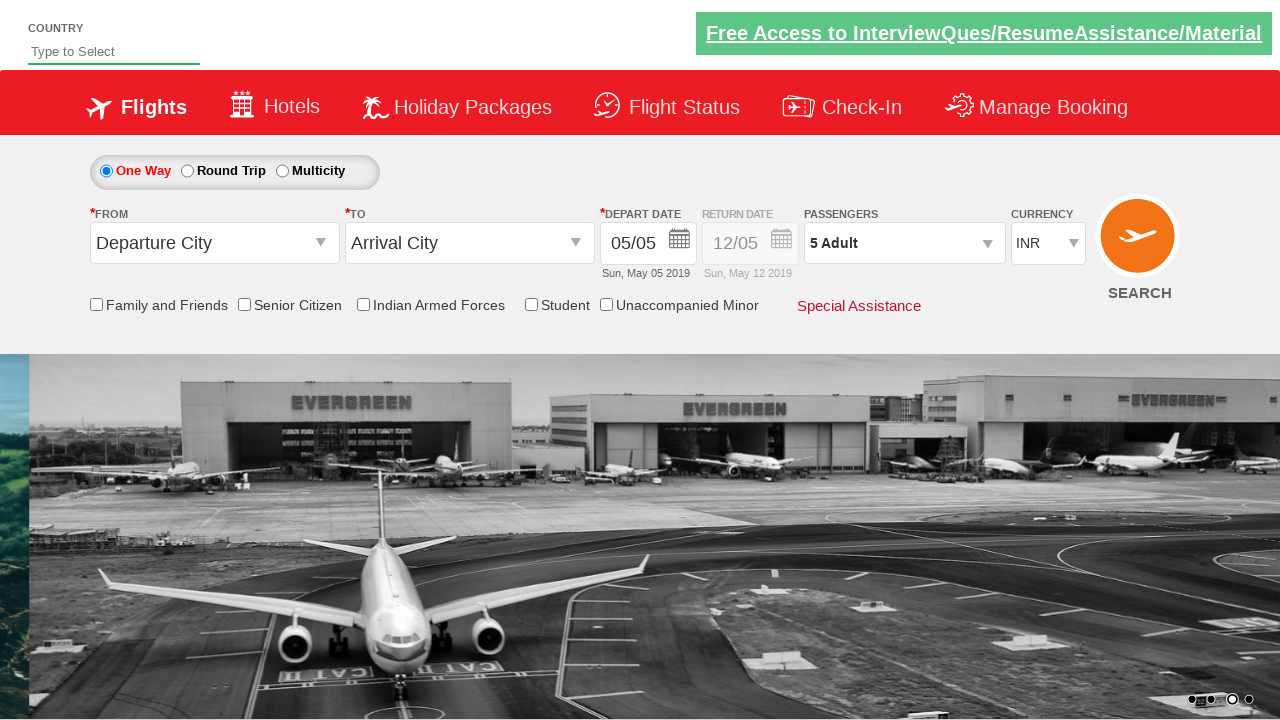

Waited for dropdown to close
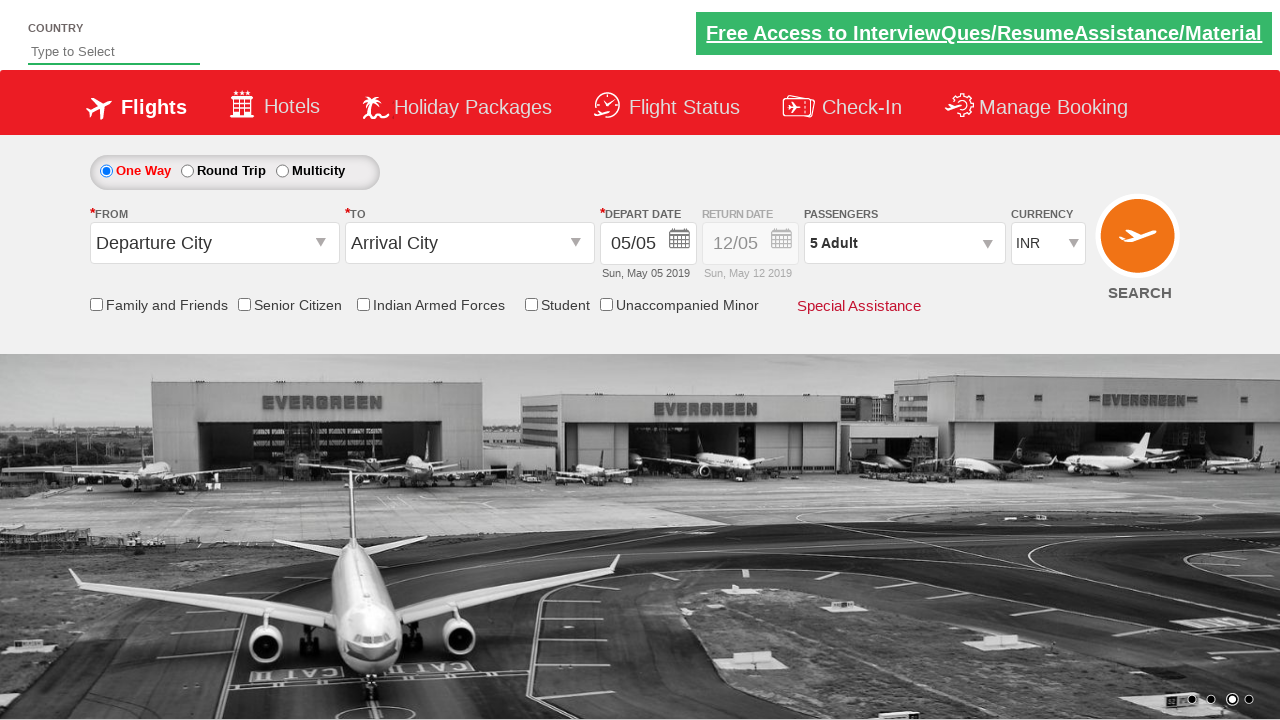

Retrieved updated passenger count text: 5 Adult
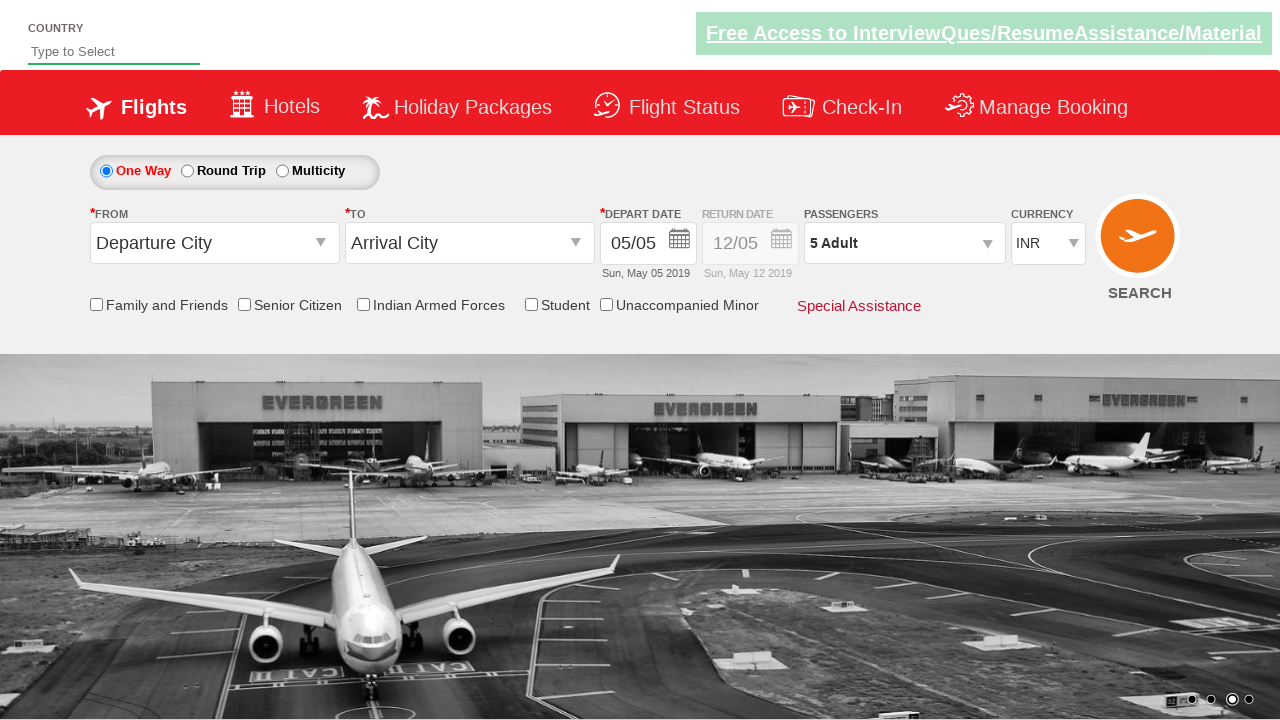

Printed passenger selection result: 5 Adult
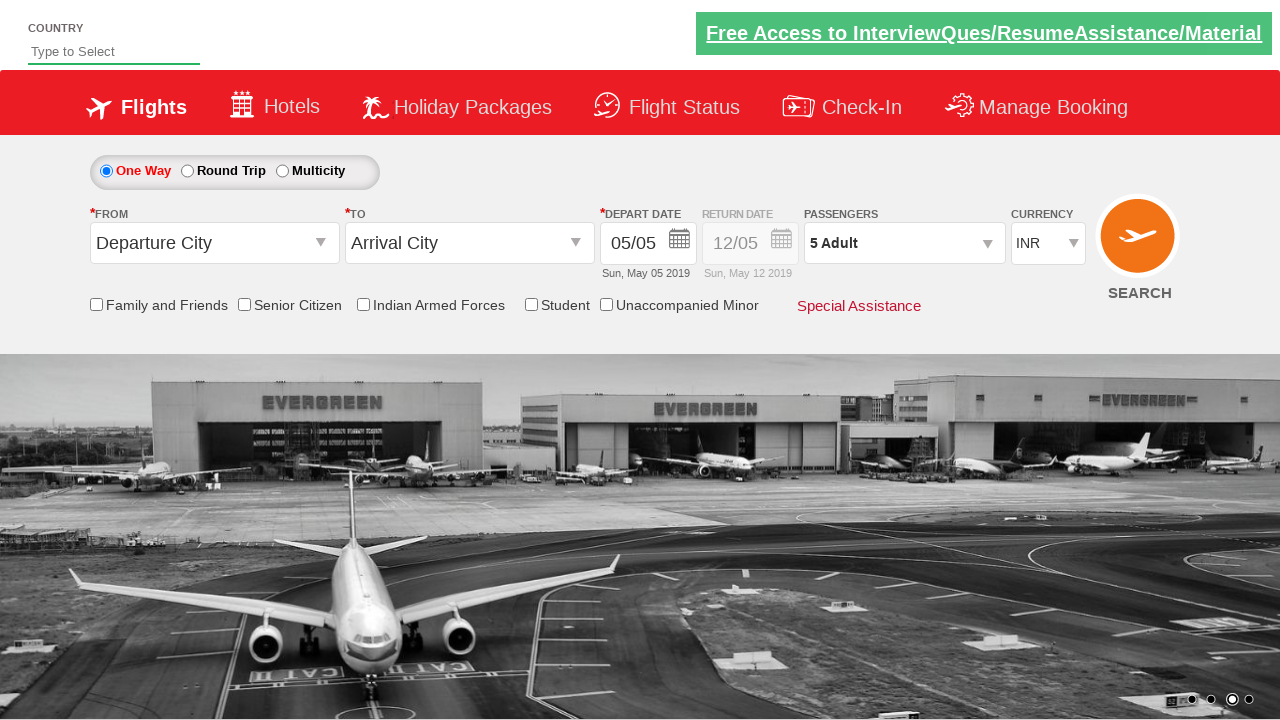

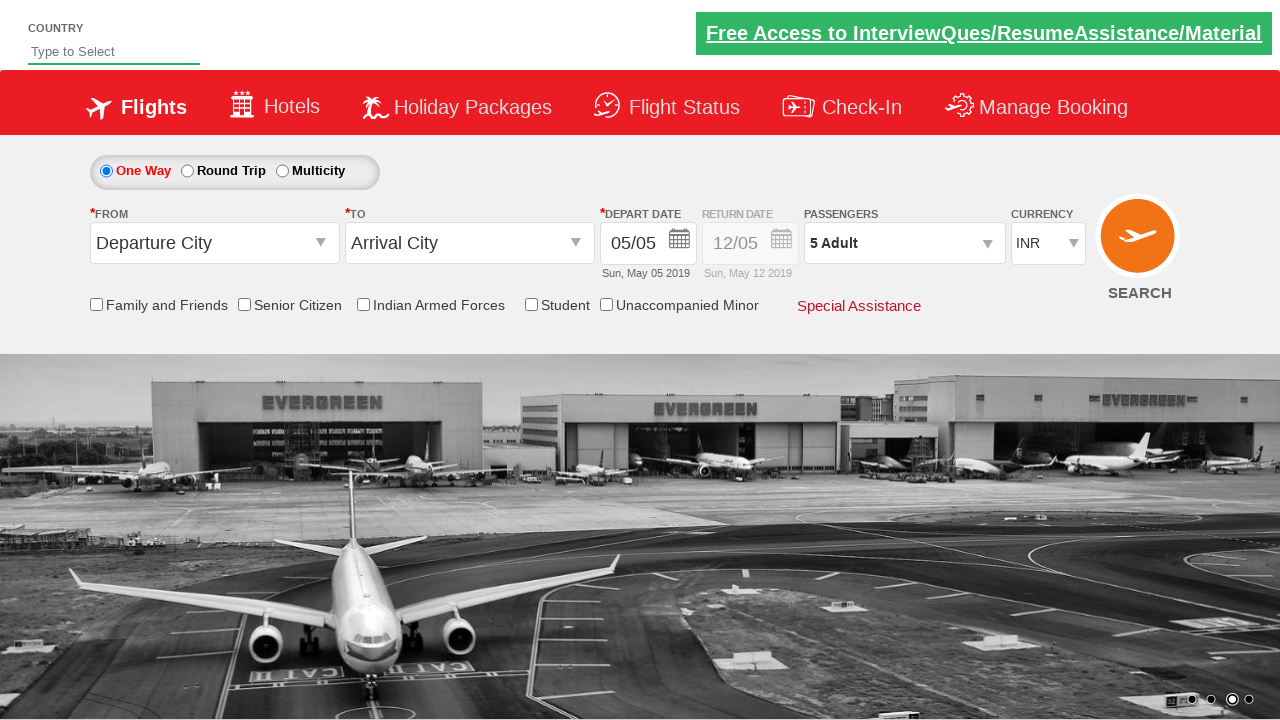